Tests the Selenium course content page by clicking on an expandable section (job opportunities), scrolling to view it, and then scrolling to the Online Classroom section

Starting URL: http://greenstech.in/selenium-course-content.html

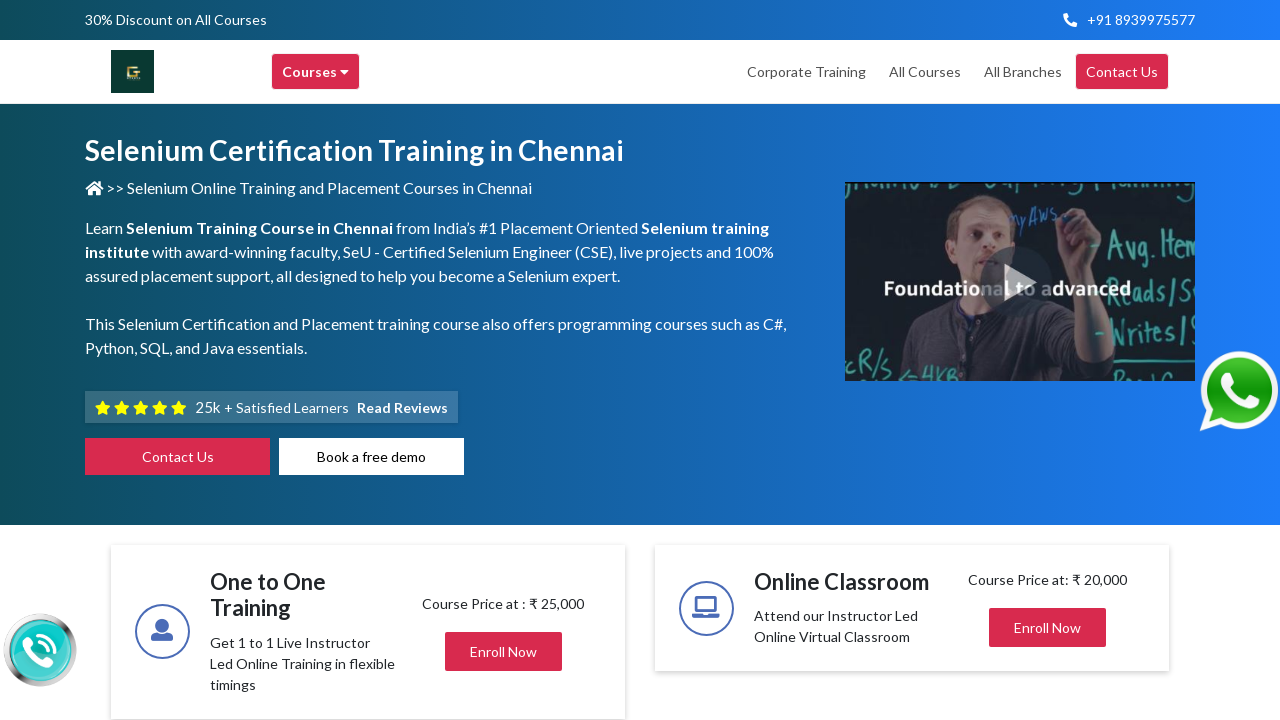

Clicked on the job opportunities expandable section (second plus icon) at (1142, 361) on (//i[@class='fas fa-plus'])[2]
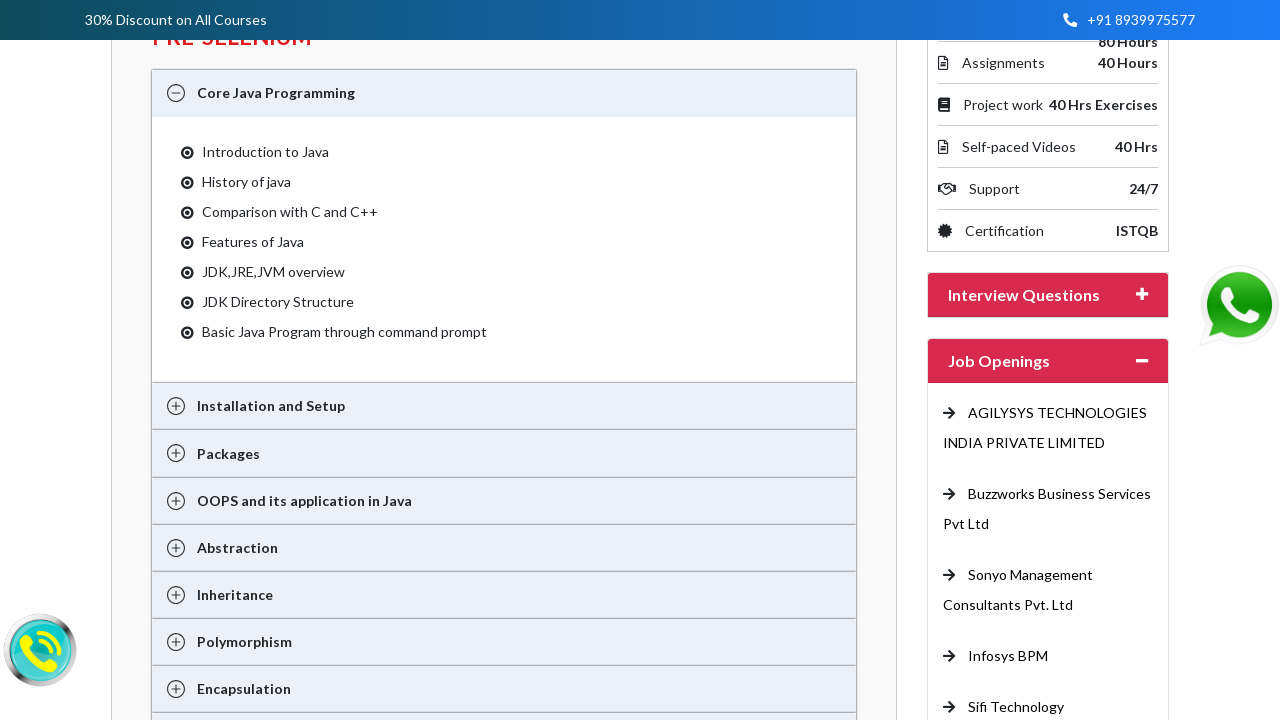

Waited for job opportunities section to expand
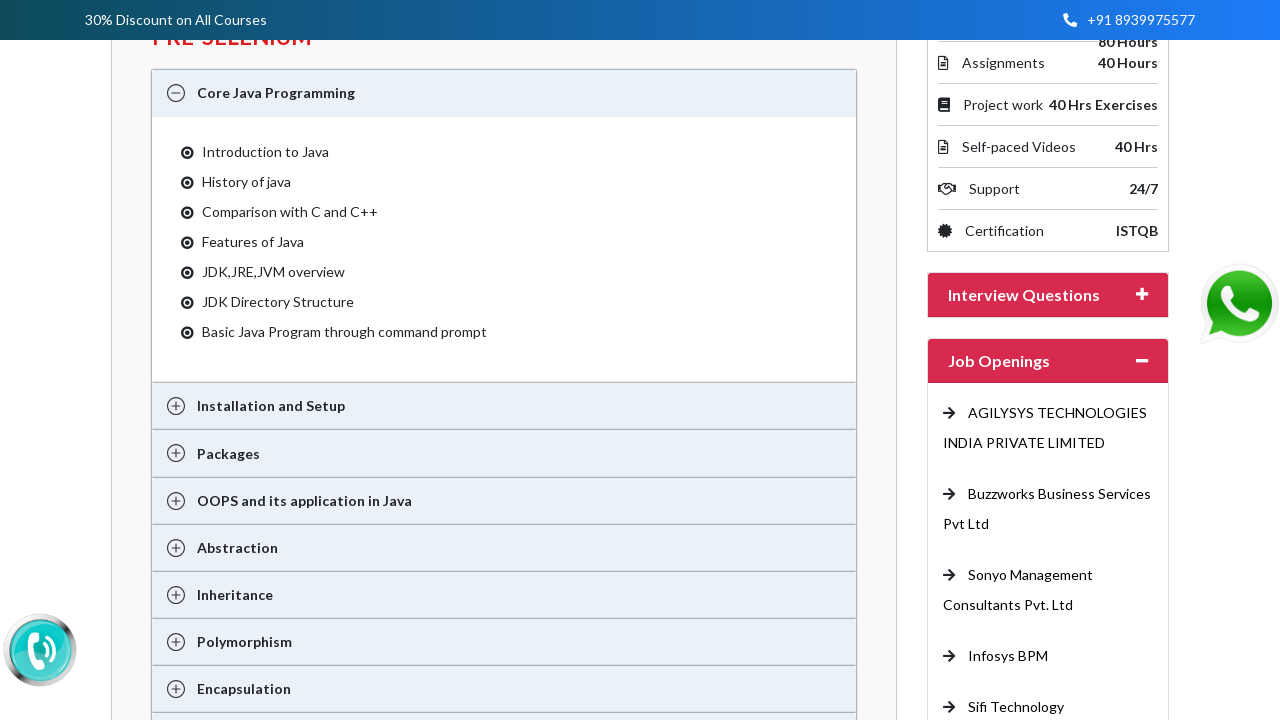

Scrolled to view the job opportunities section
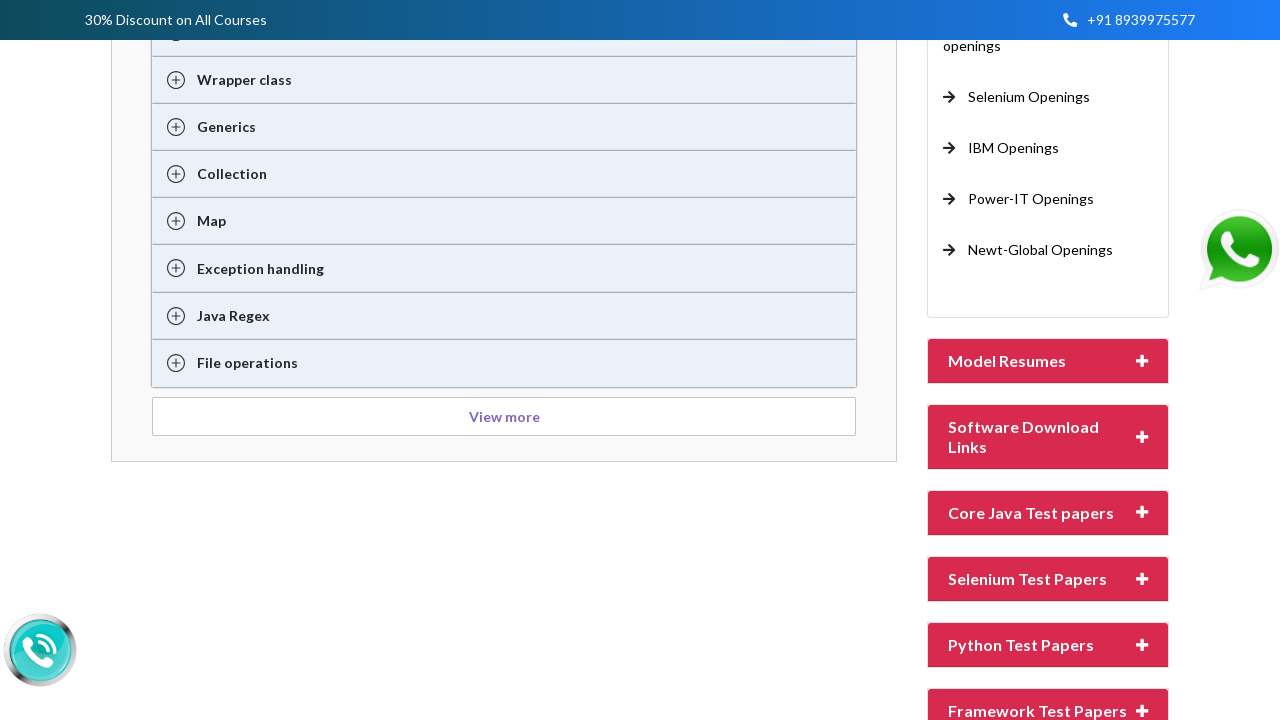

Scrolled to view the Online Classroom section
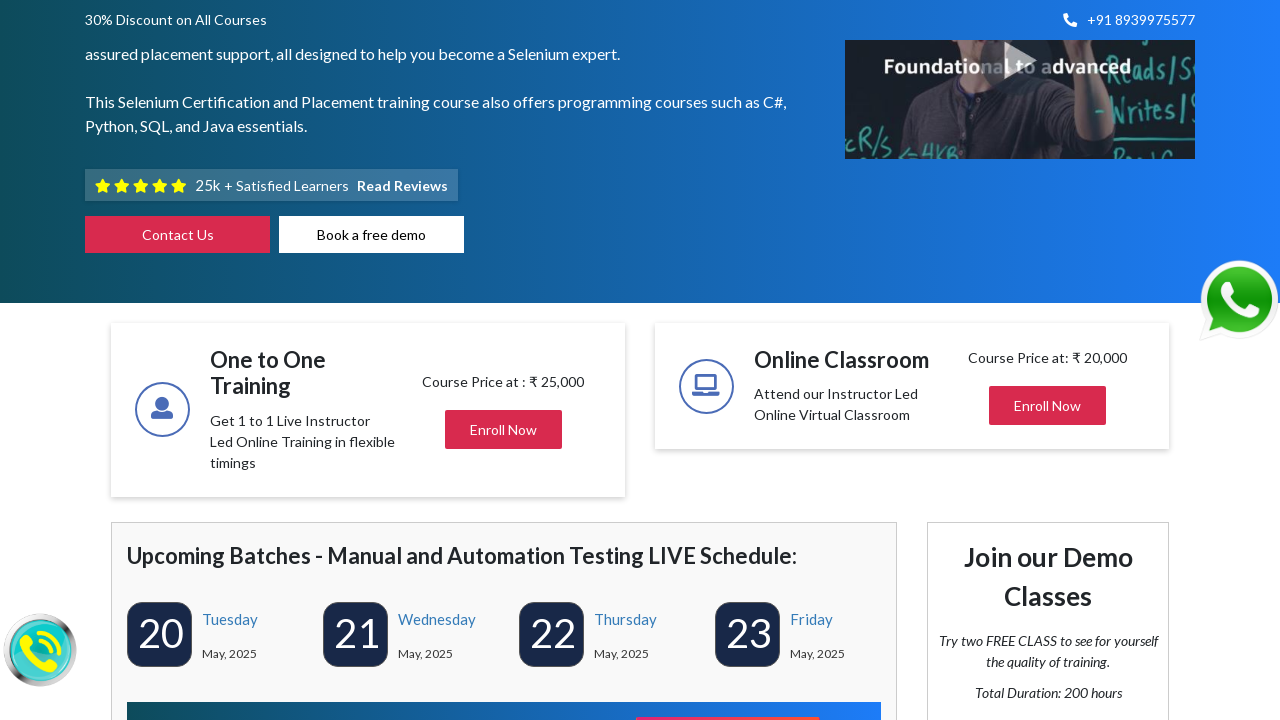

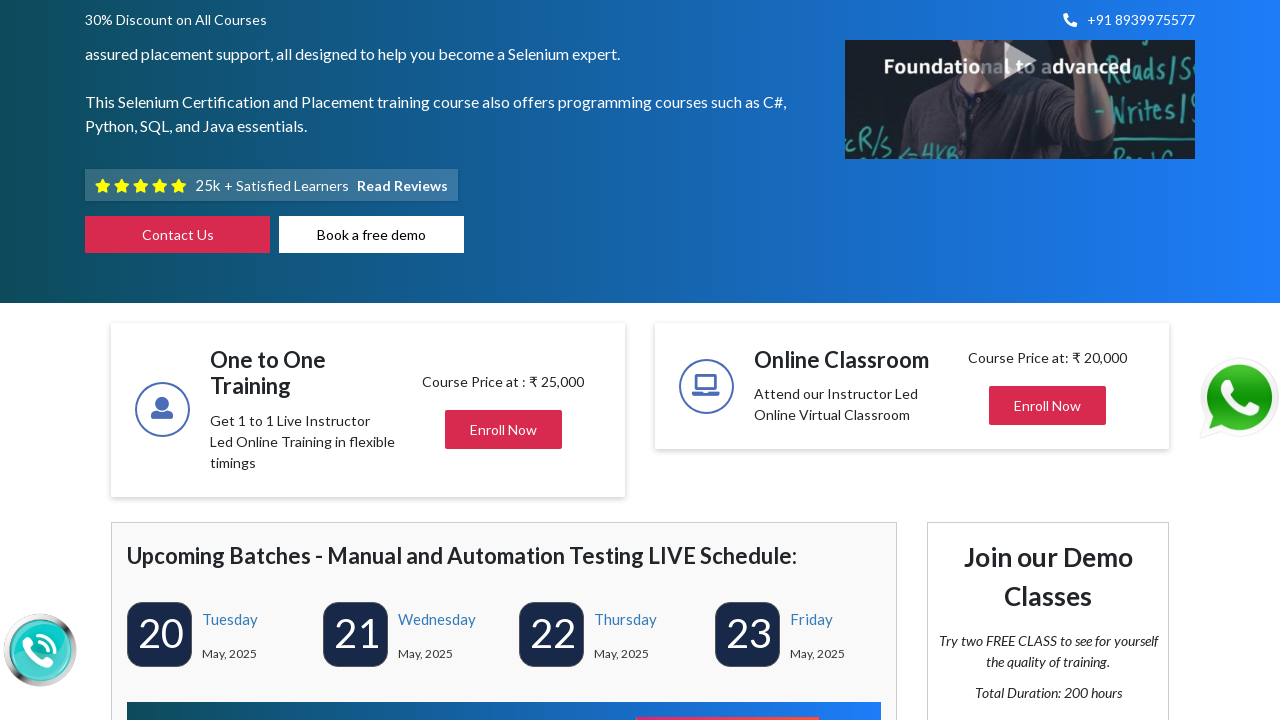